Navigates from the privacy policy page to the home page via header link, then to the sitemap page, and verifies h4 headings are present

Starting URL: https://www.armymwr.com/m/privacy-policy

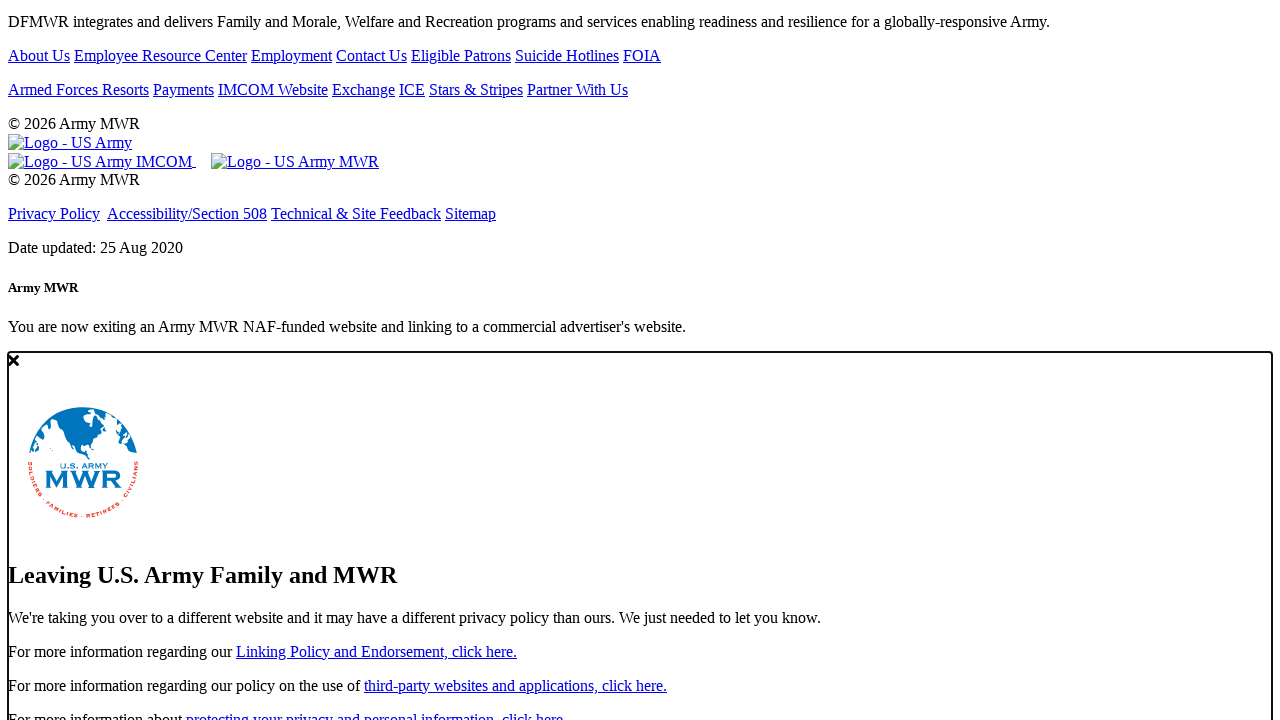

H1 element is visible on privacy policy page
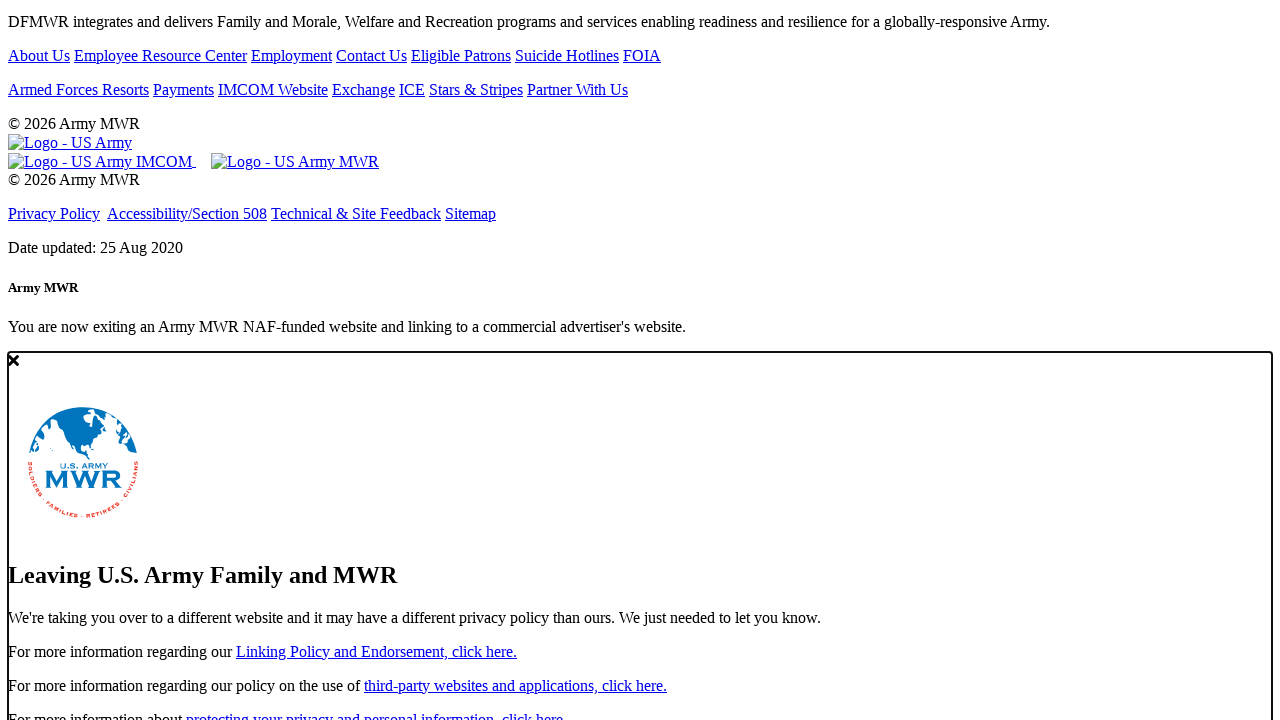

Clicked header title link to navigate to home page at (54, 70) on a.header-title.text-decoration-none
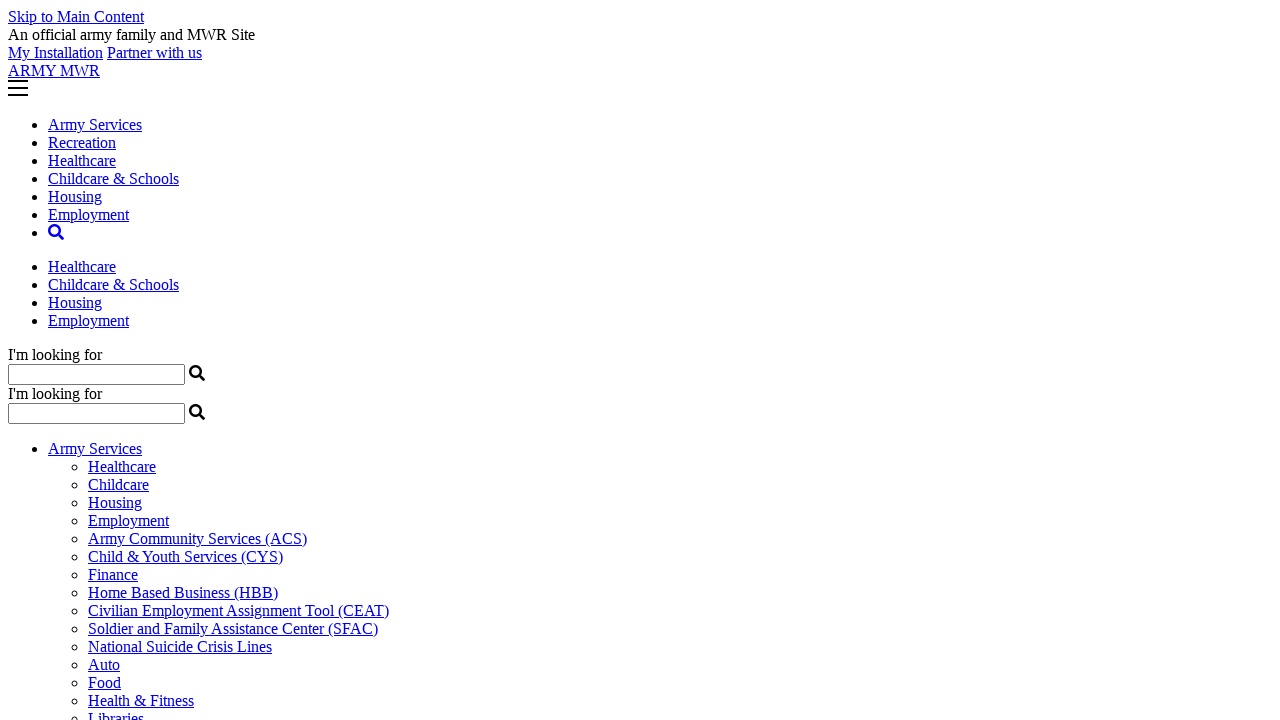

Clicked sitemap link at (470, 360) on a[href*='sitemap']
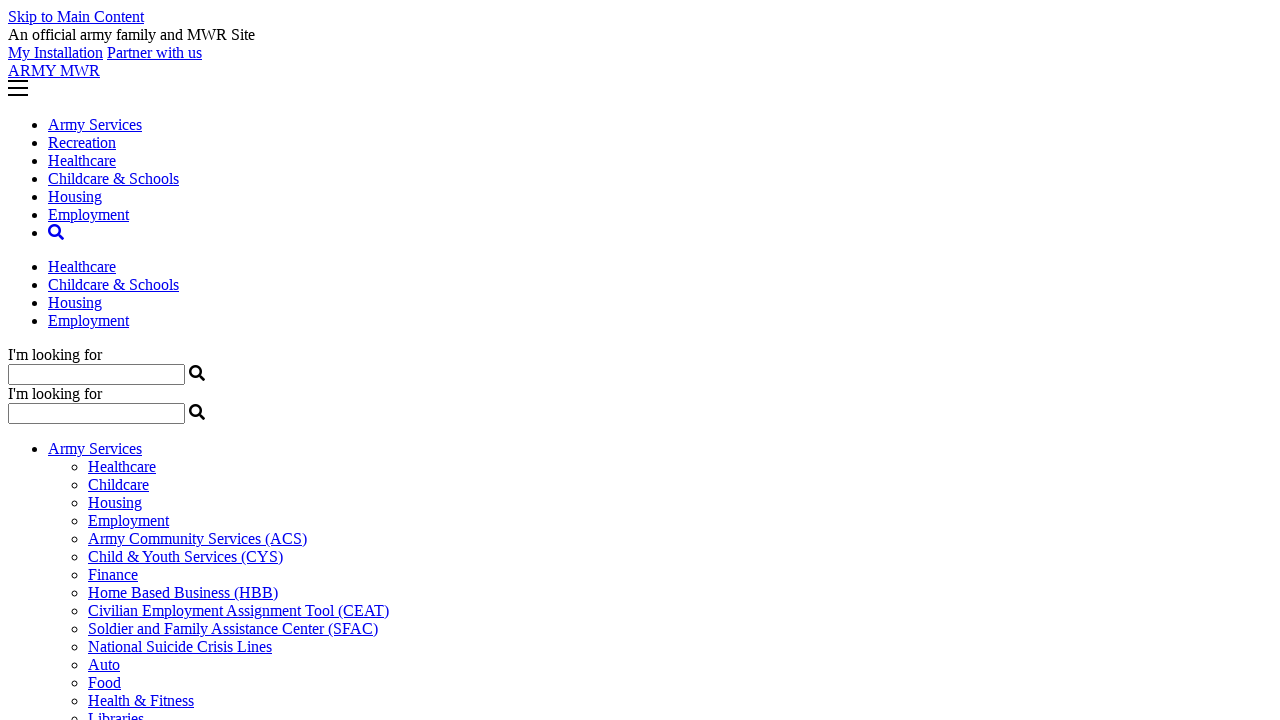

H4 headings are present on sitemap page
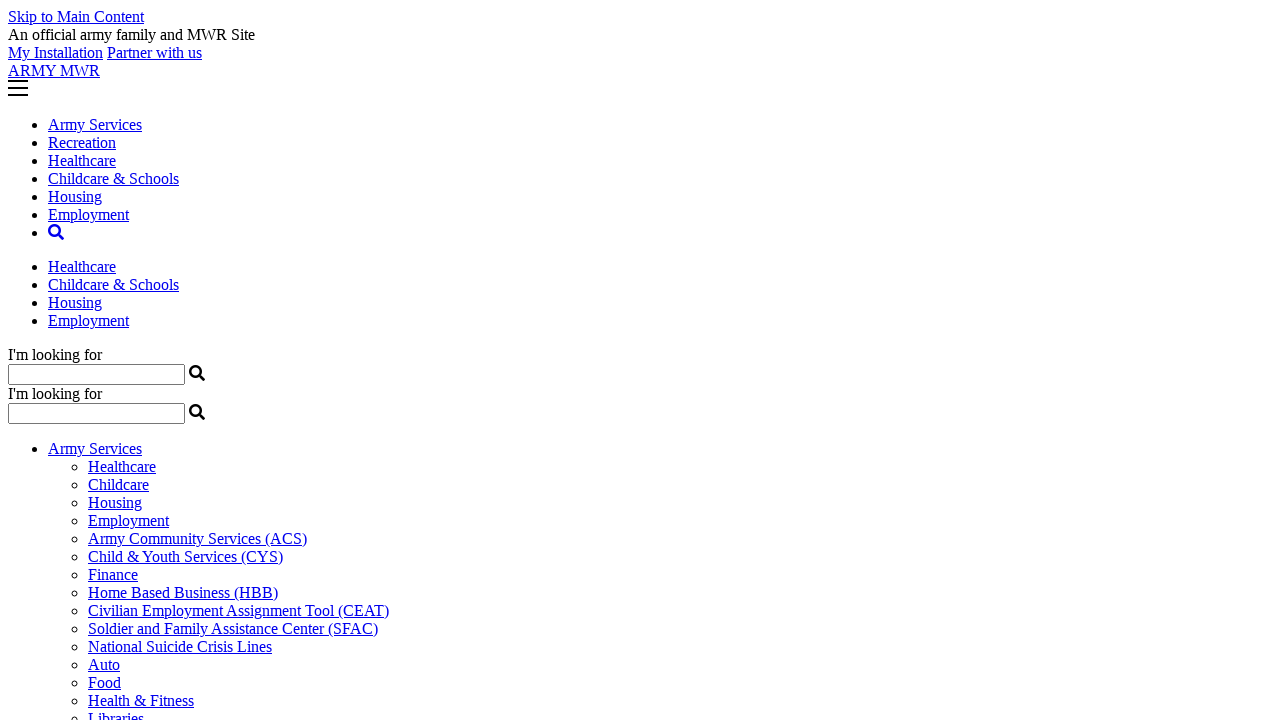

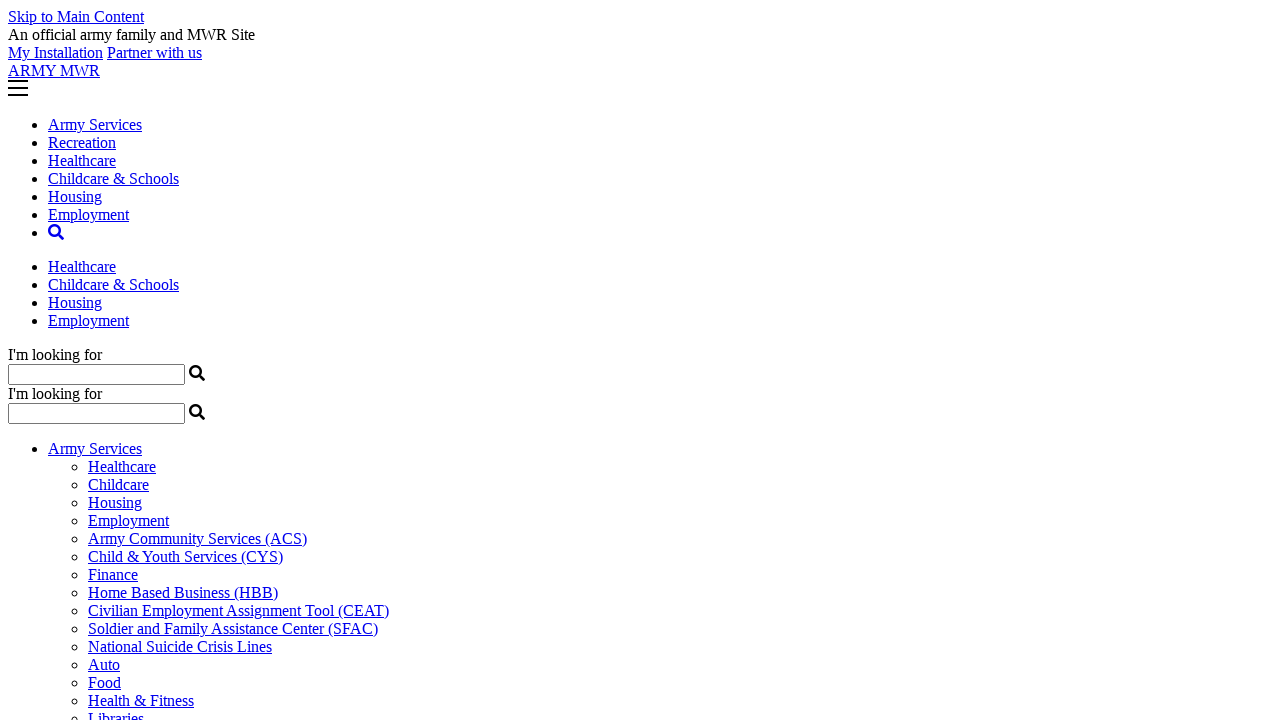